Tests browser window tab functionality by clicking on a button that opens a new tab

Starting URL: https://demoqa.com/browser-windows

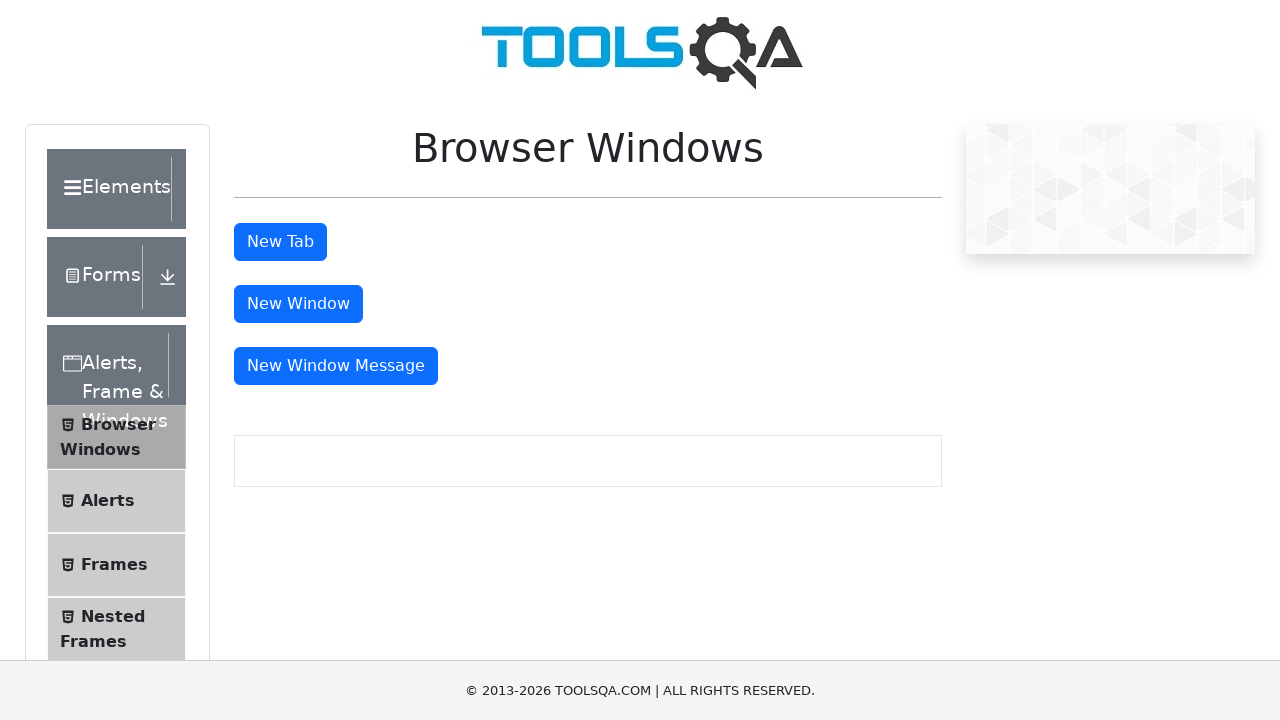

Clicked button to open new tab at (280, 242) on button#tabButton
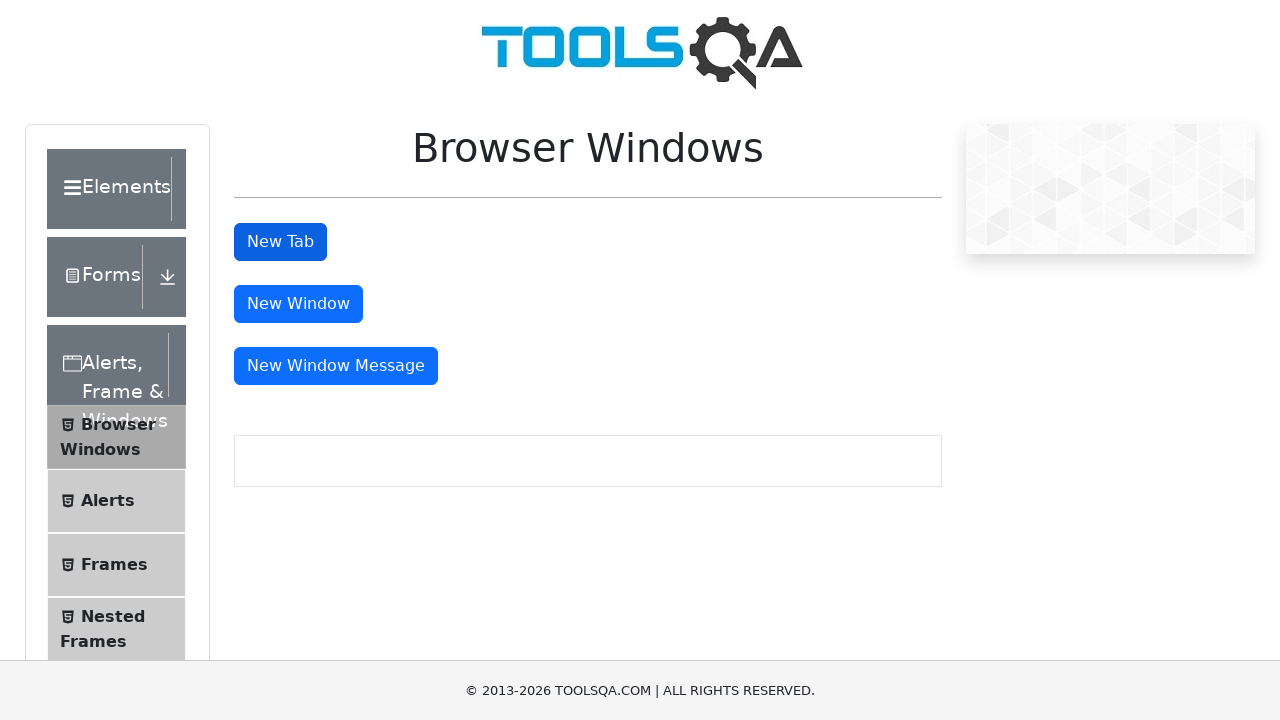

Waited for new tab to open
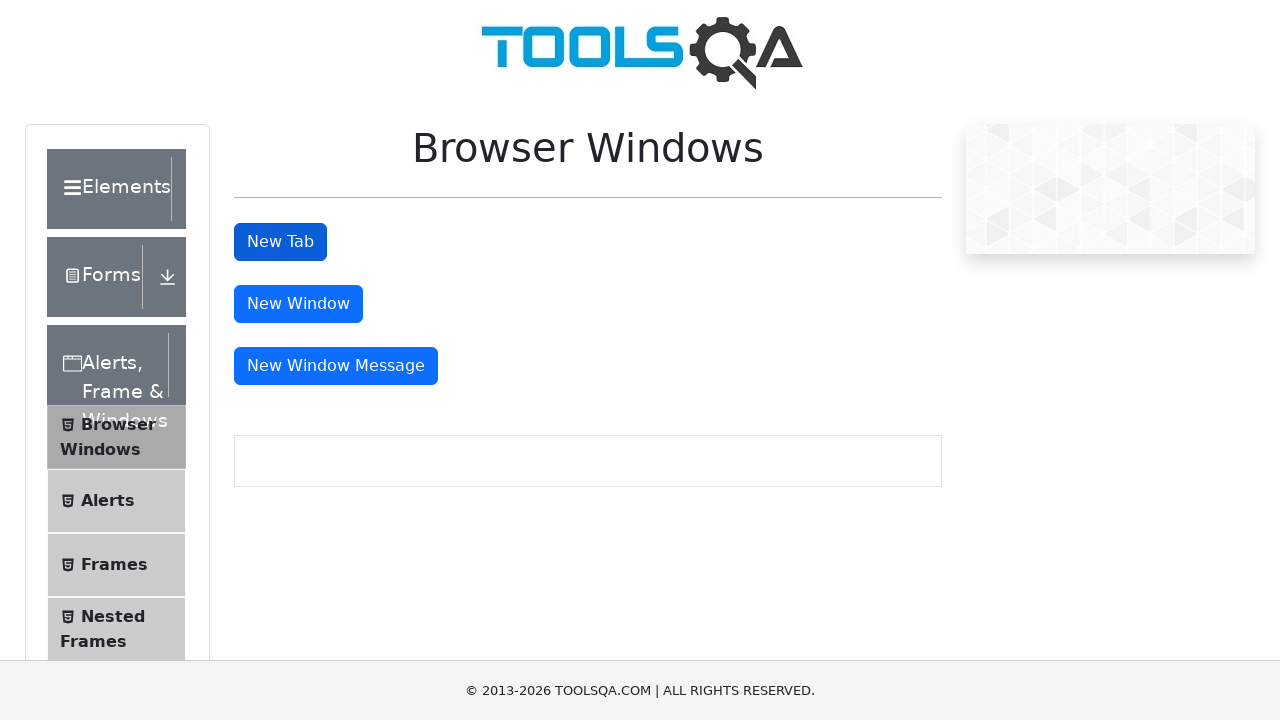

Retrieved new tab page object from context
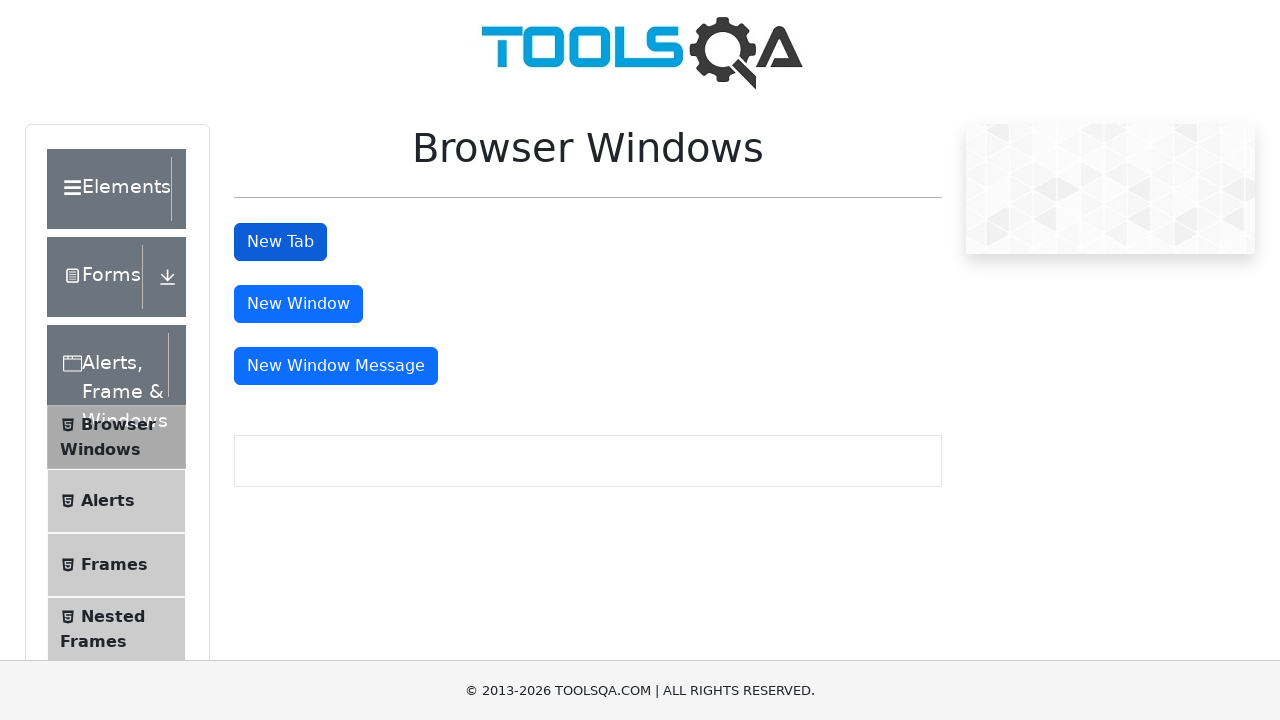

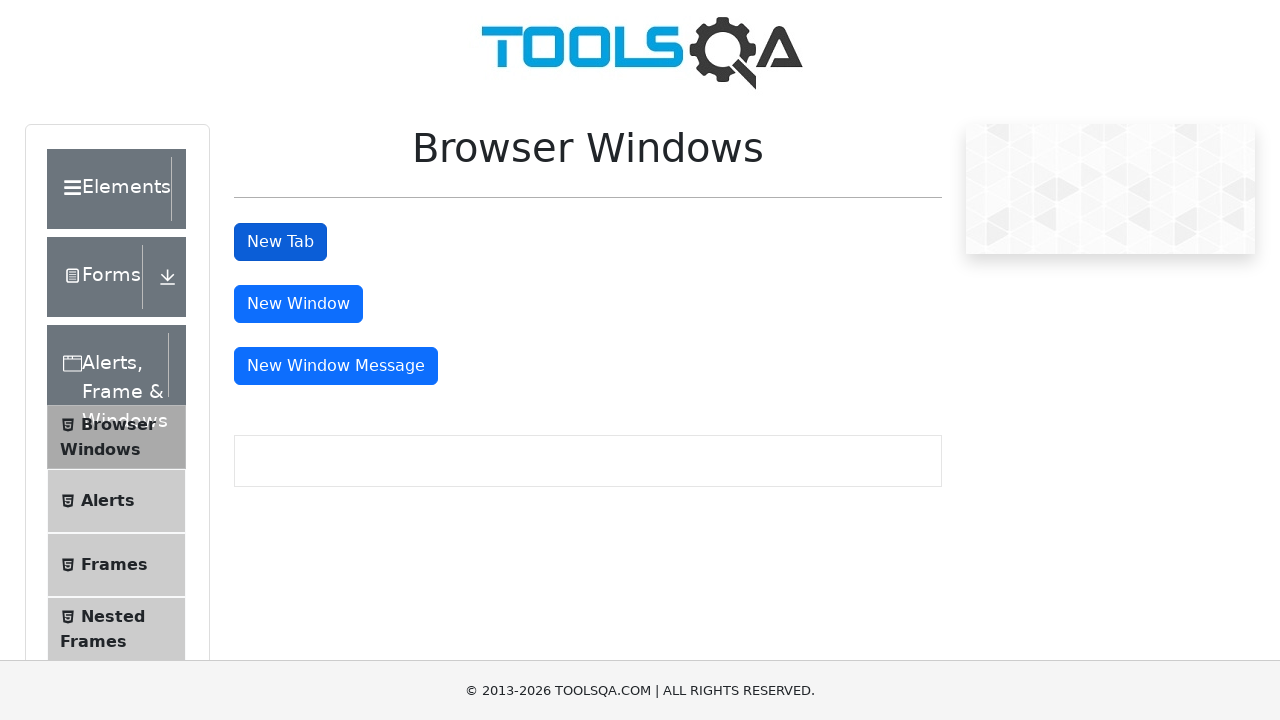